Tests various types of alerts including simple alert, confirmation alert, prompt alert, and sweet alert by triggering them and interacting with accept, dismiss, and text input operations

Starting URL: https://www.leafground.com/alert.xhtml

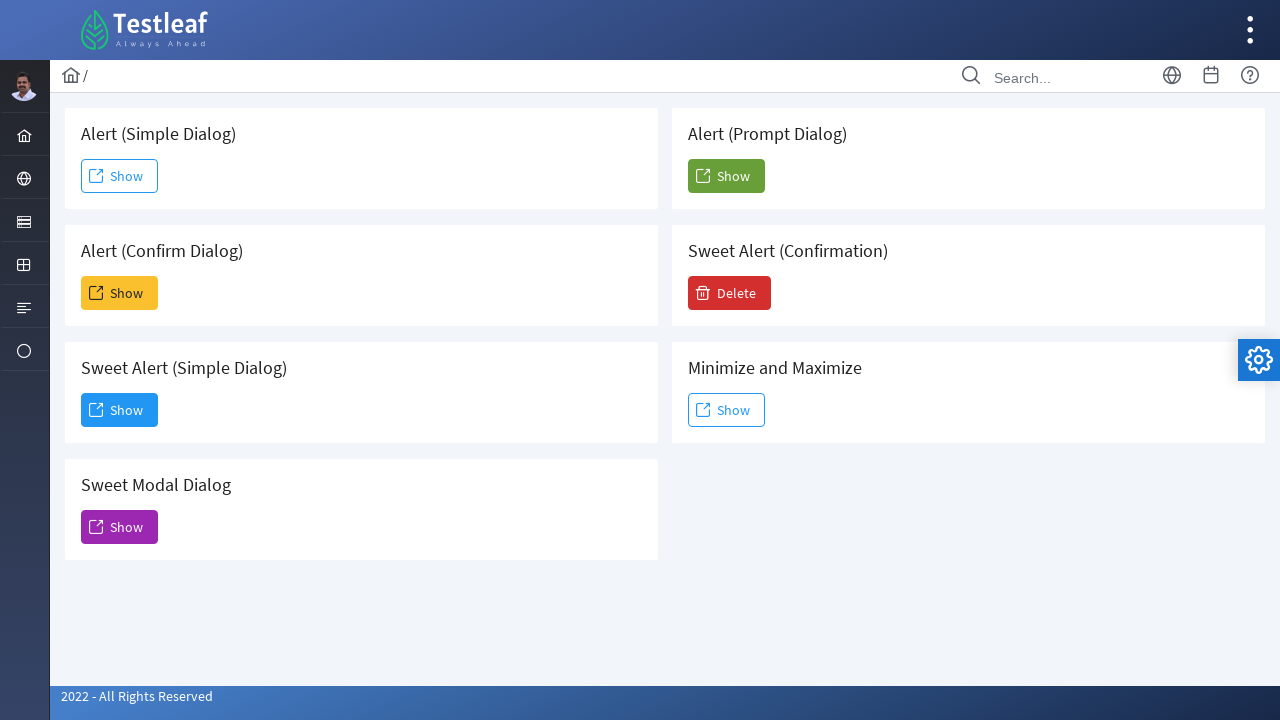

Clicked 'Show' button to trigger simple alert at (120, 176) on xpath=//span[text()='Show']
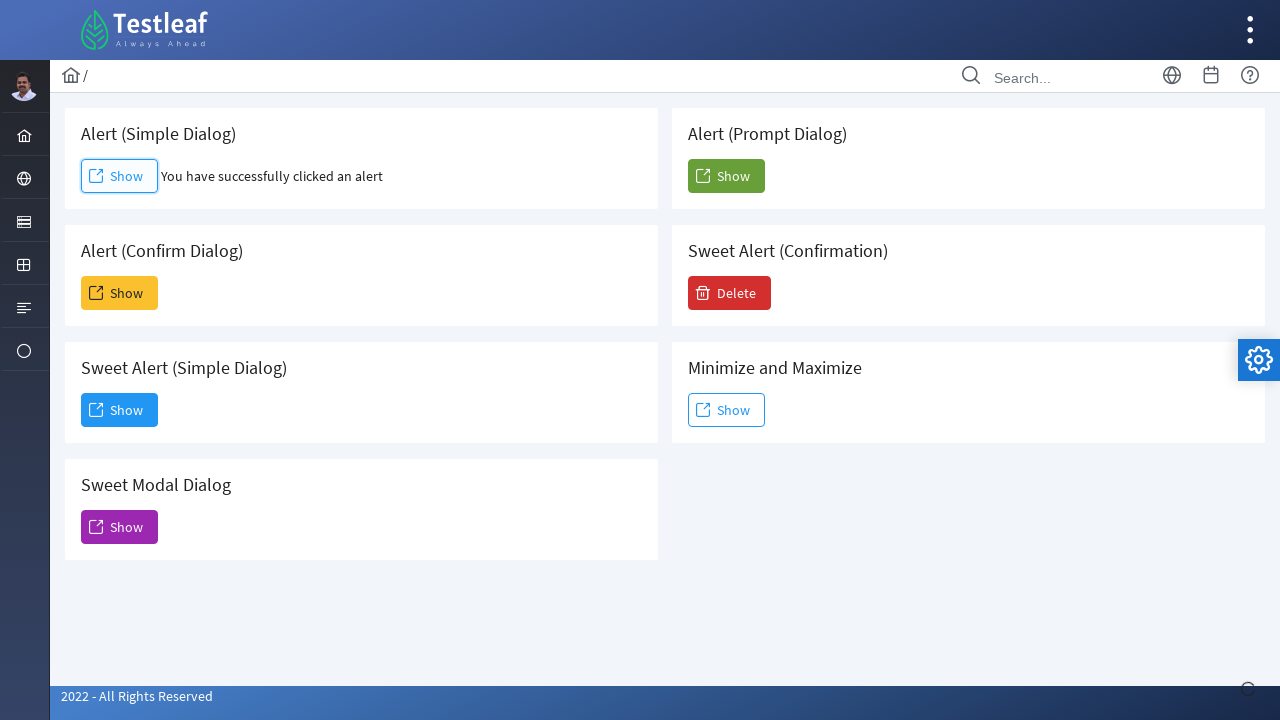

Set up dialog handler to accept simple alert
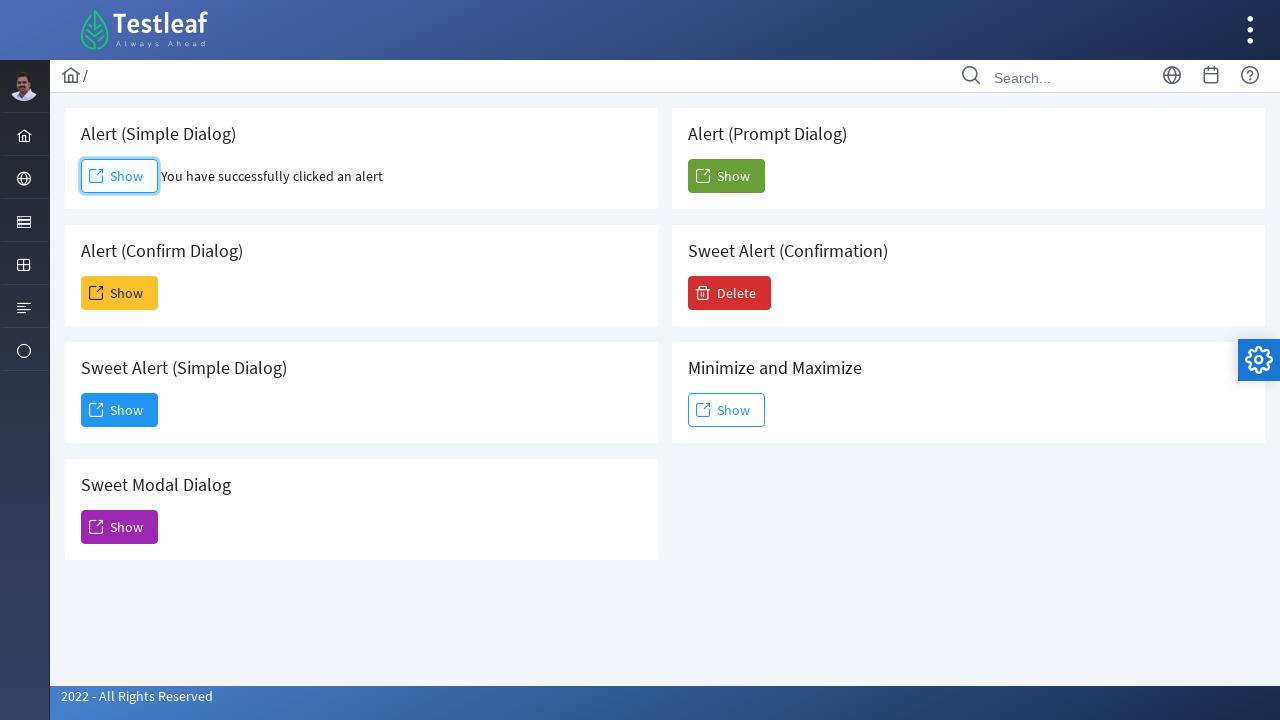

Waited for simple alert to be processed
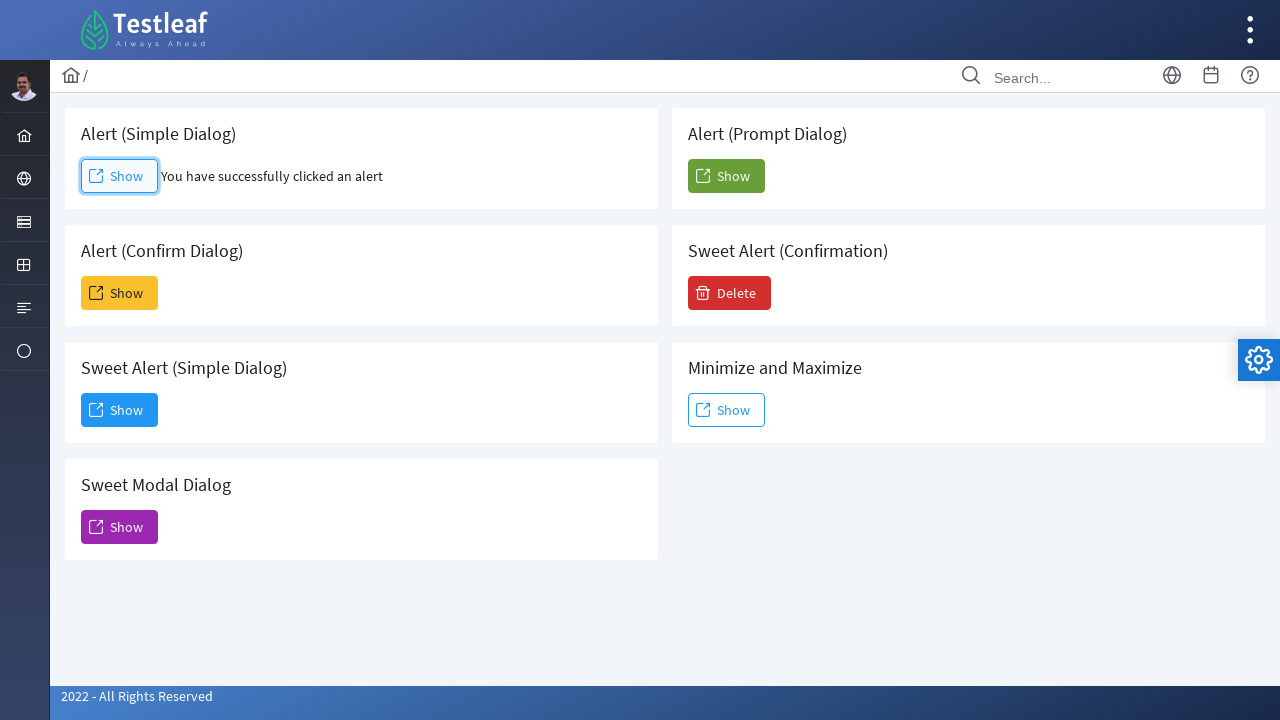

Clicked 'Show' button to trigger confirmation alert at (120, 293) on (//span[text()='Show'])[2]
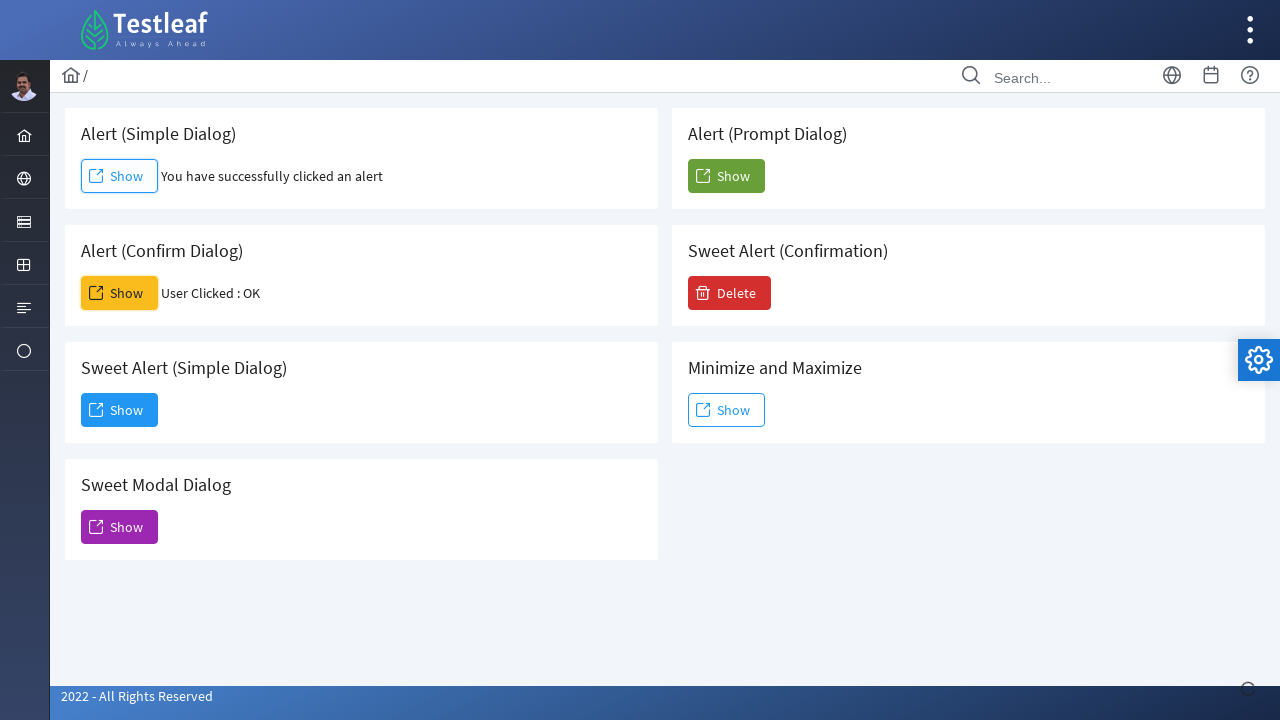

Set up dialog handler to dismiss confirmation alert
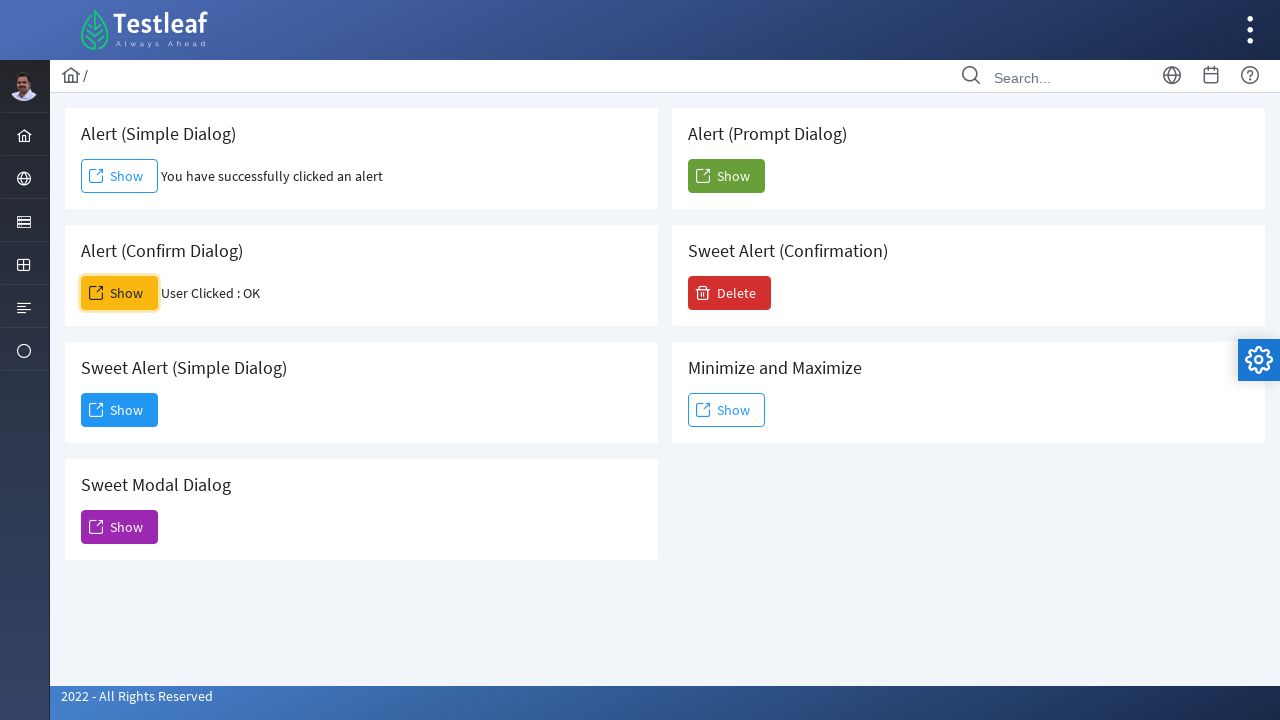

Waited for confirmation alert to be processed
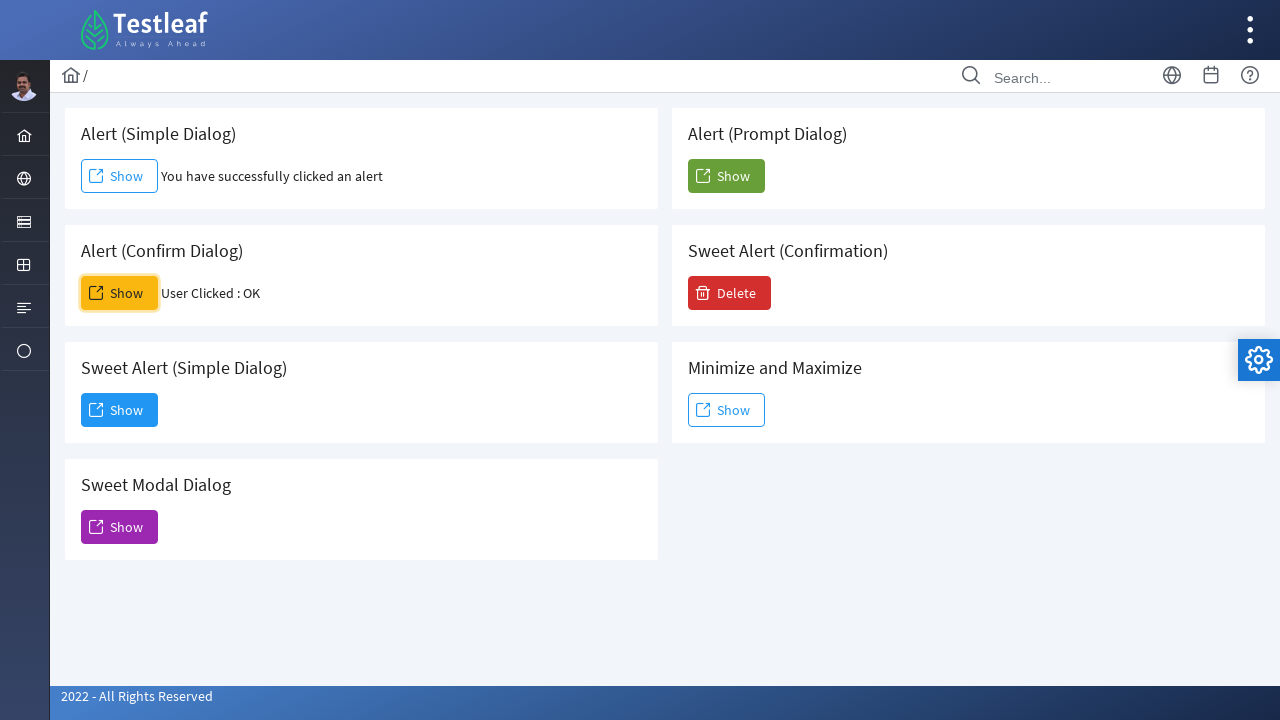

Clicked 'Show' button to trigger prompt alert at (726, 176) on (//span[text()='Show'])[5]
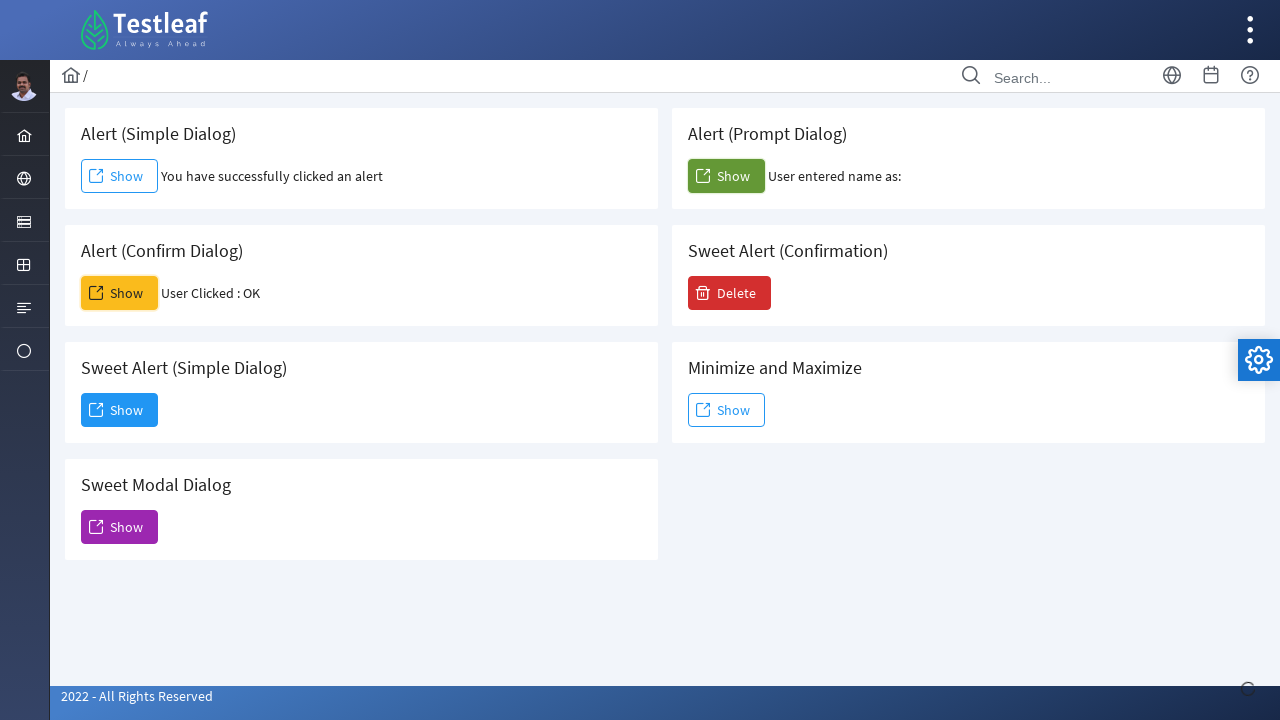

Set up dialog handler to accept prompt alert and enter text 'Vidya'
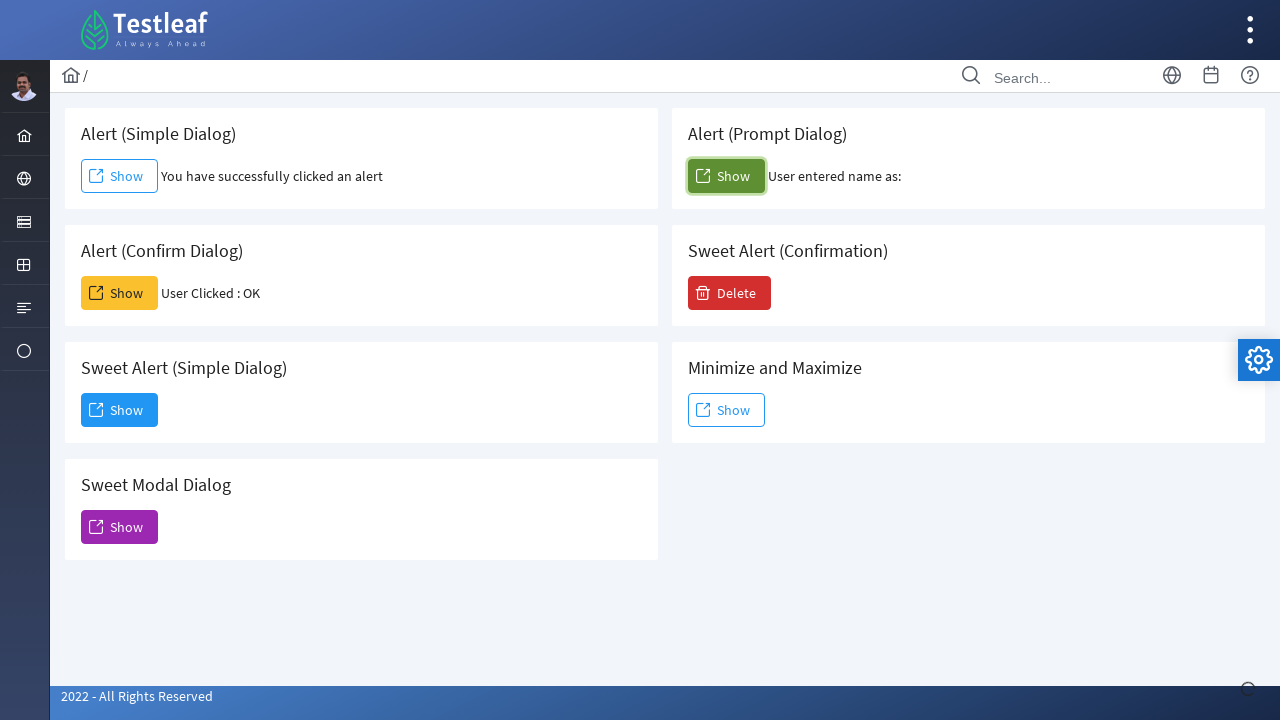

Waited for prompt alert to be processed
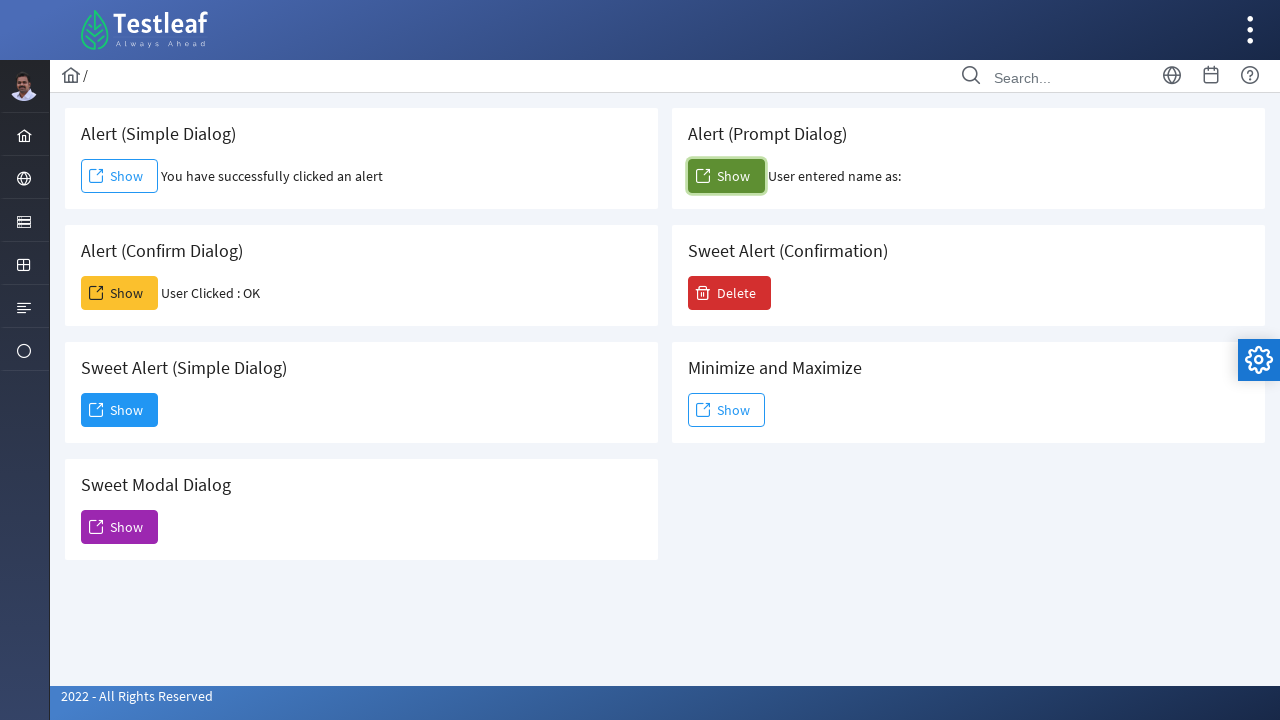

Retrieved confirmation result text: 'User entered name as: '
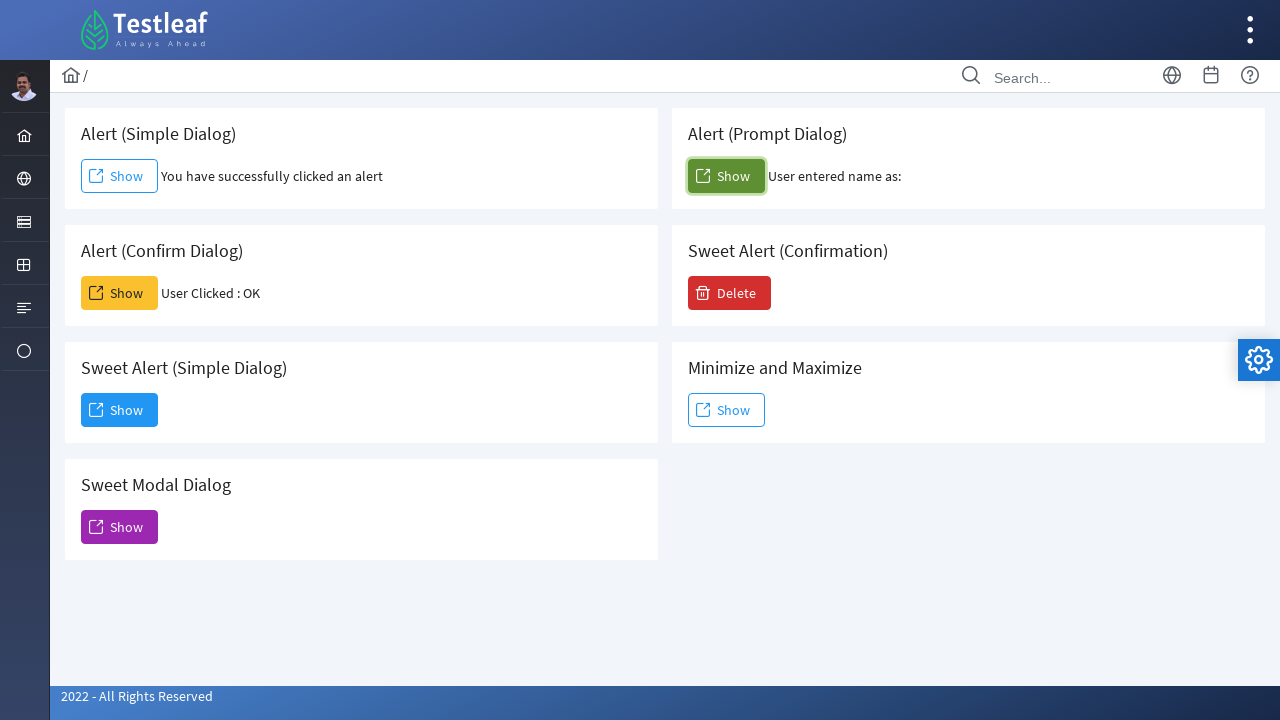

Clicked button to trigger sweet alert at (120, 410) on (//span[@class='ui-button-text ui-c'])[3]
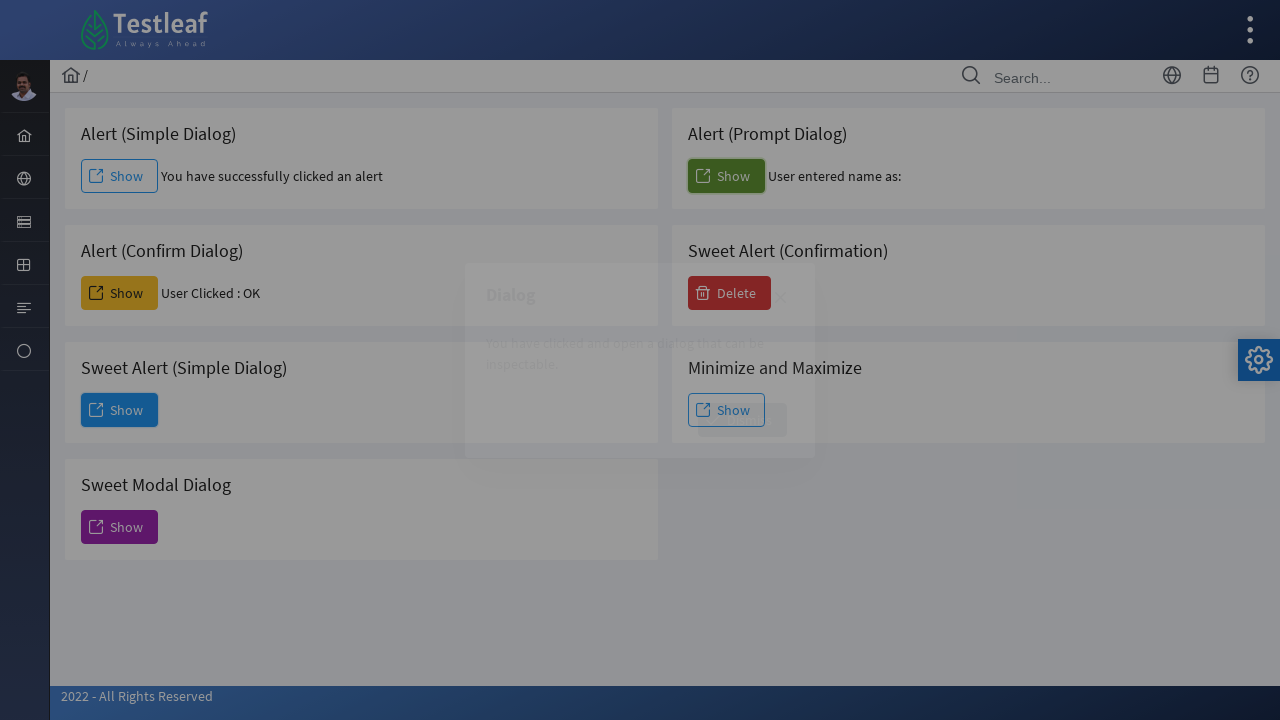

Clicked 'Dismiss' button to close sweet alert at (742, 420) on xpath=//span[text()='Dismiss']
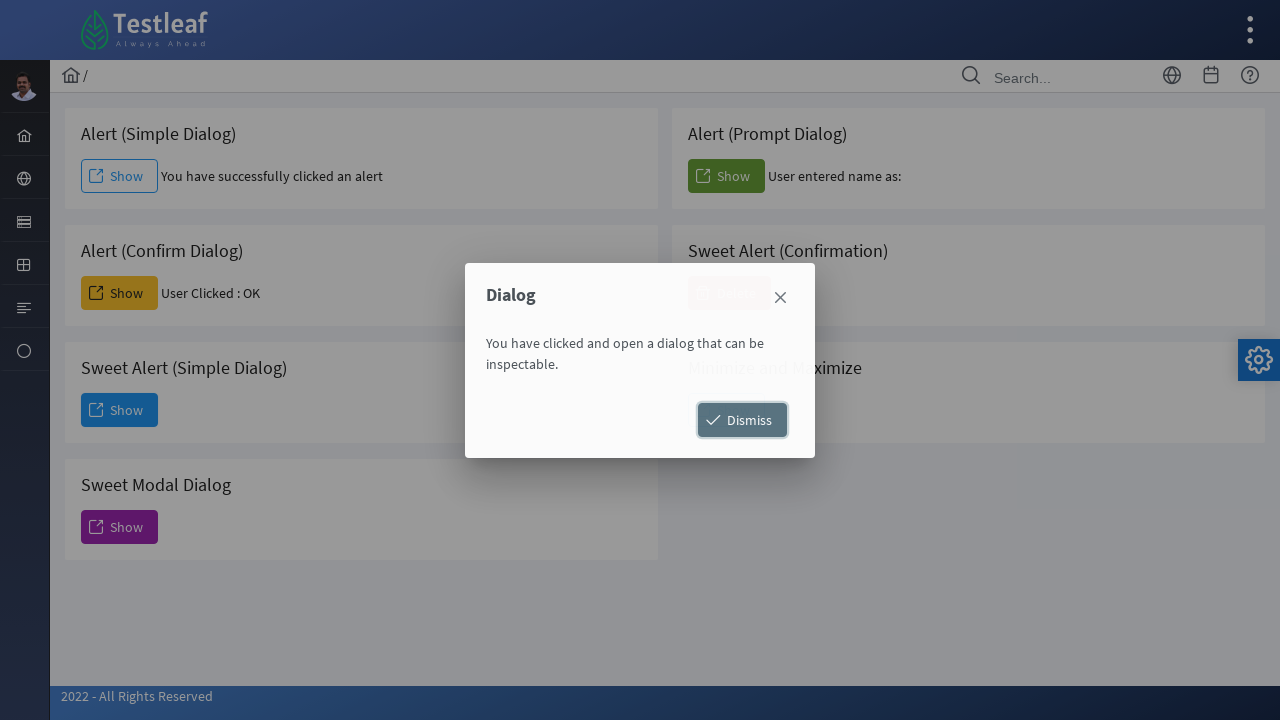

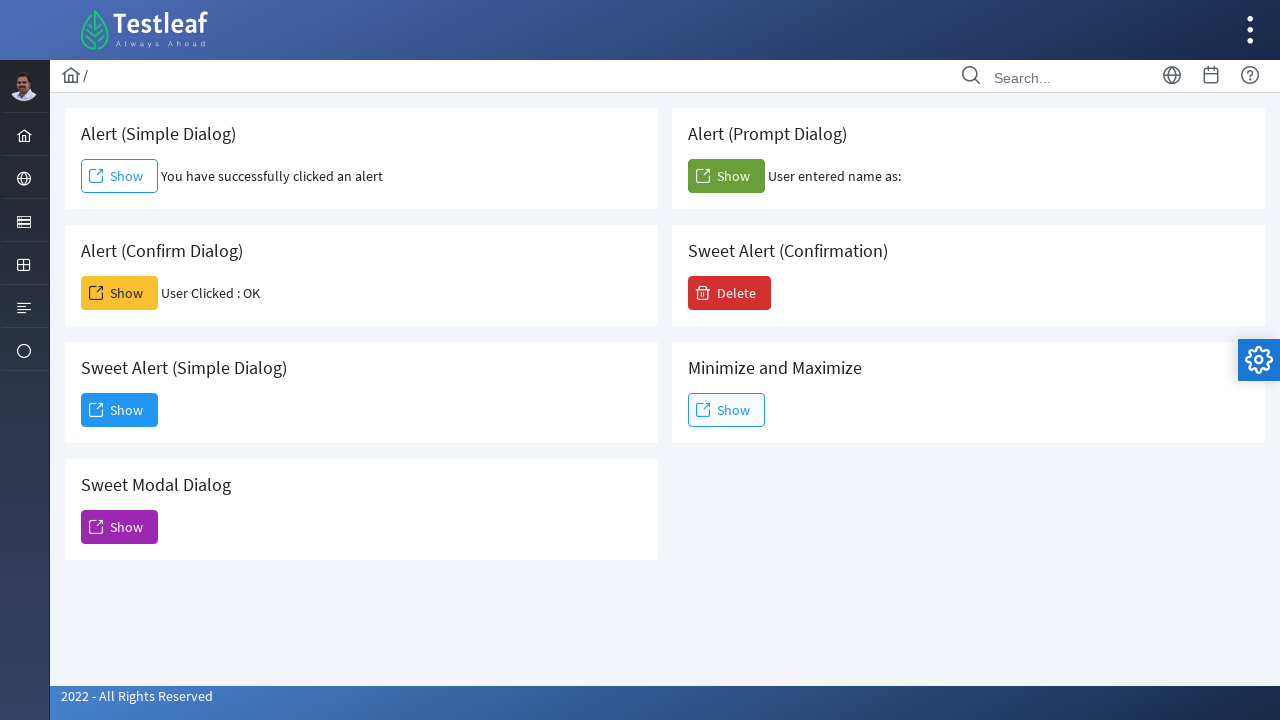